Tests that edits are cancelled when pressing Escape

Starting URL: https://demo.playwright.dev/todomvc

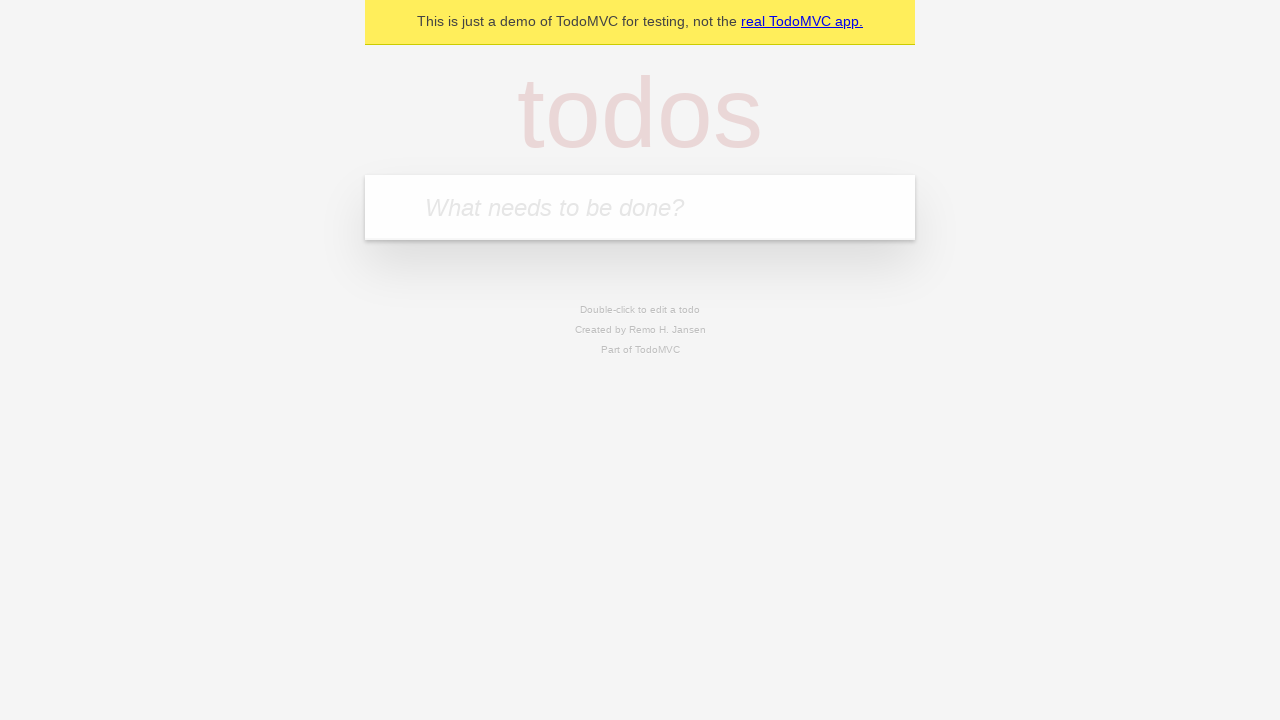

Filled new todo input with 'buy some cheese' on .new-todo
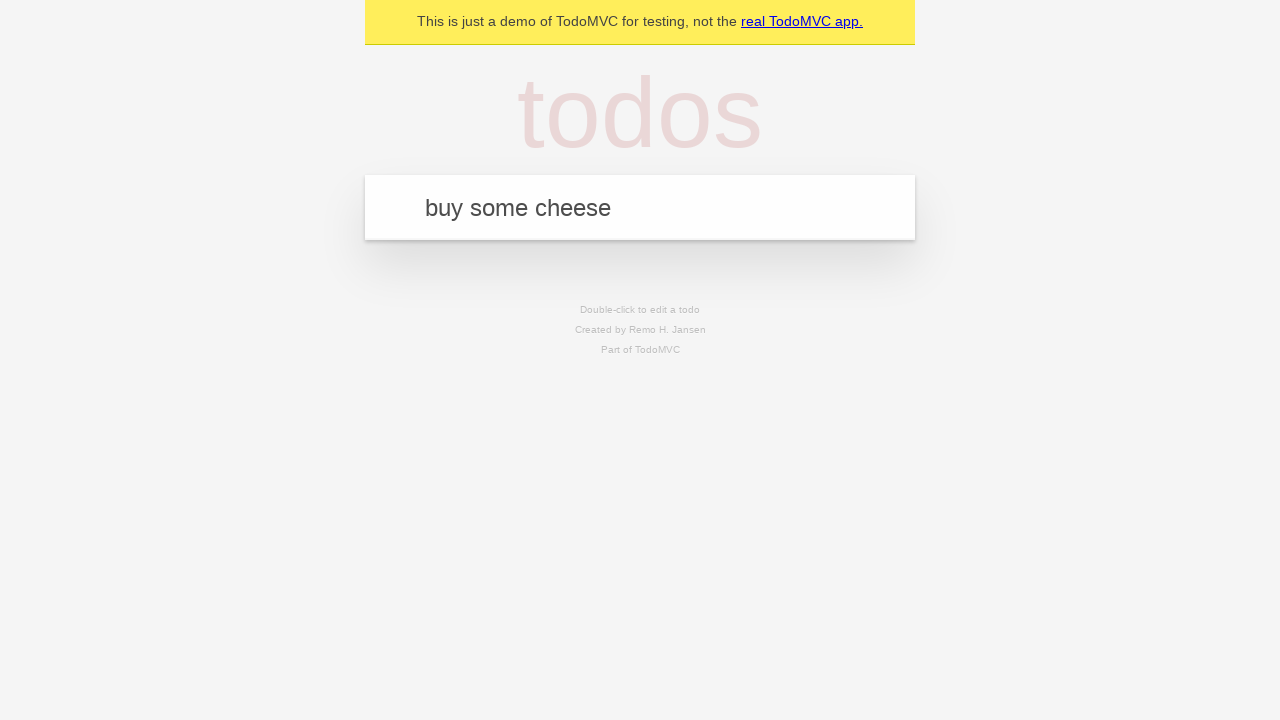

Pressed Enter to create first todo on .new-todo
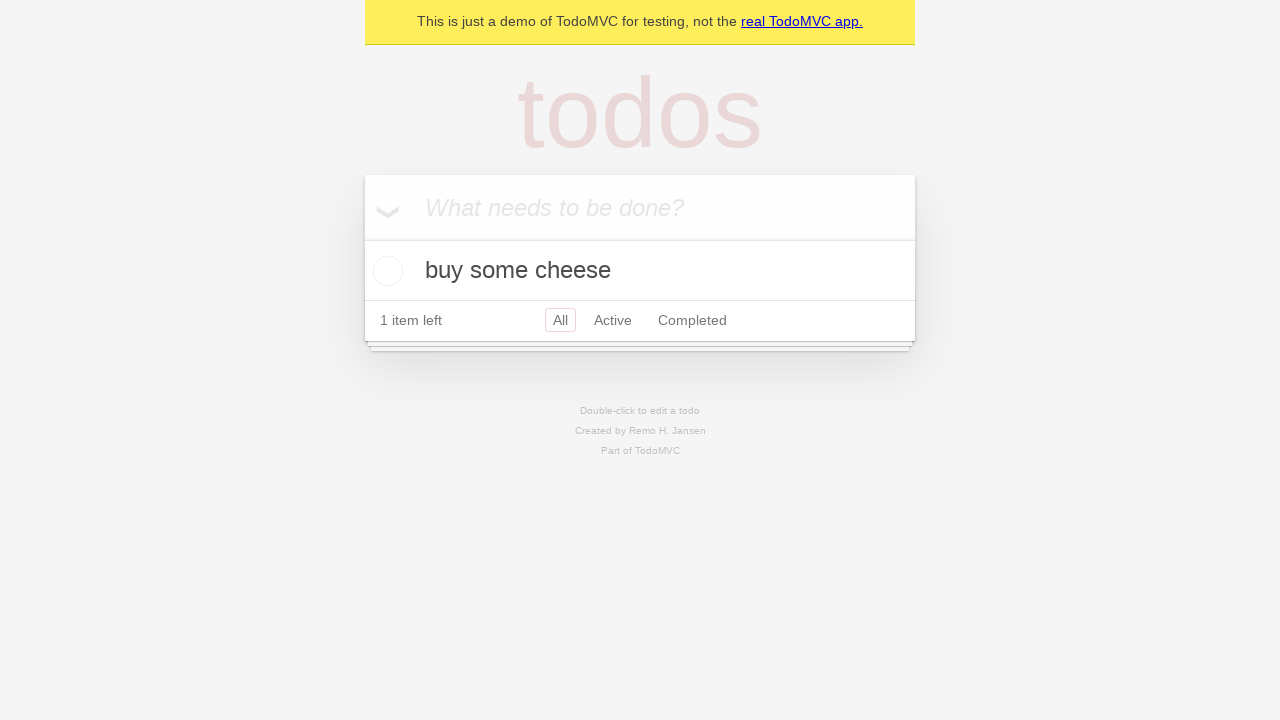

Filled new todo input with 'feed the cat' on .new-todo
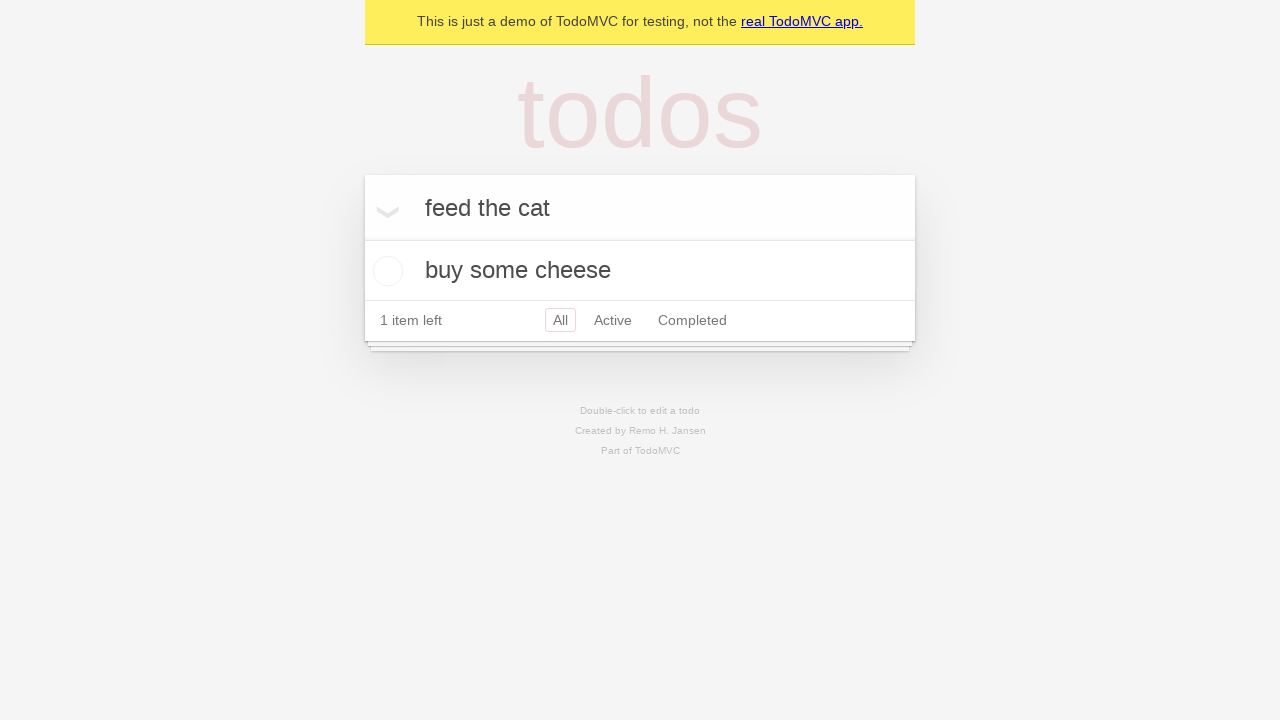

Pressed Enter to create second todo on .new-todo
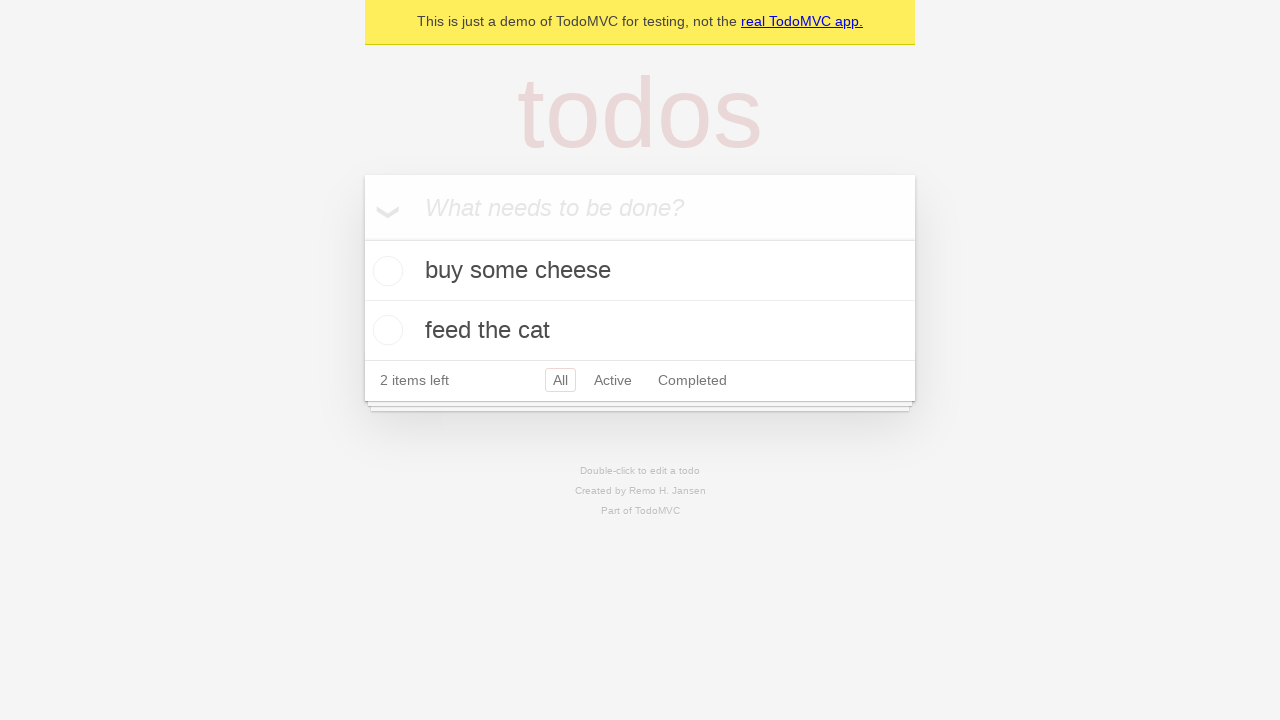

Filled new todo input with 'book a doctors appointment' on .new-todo
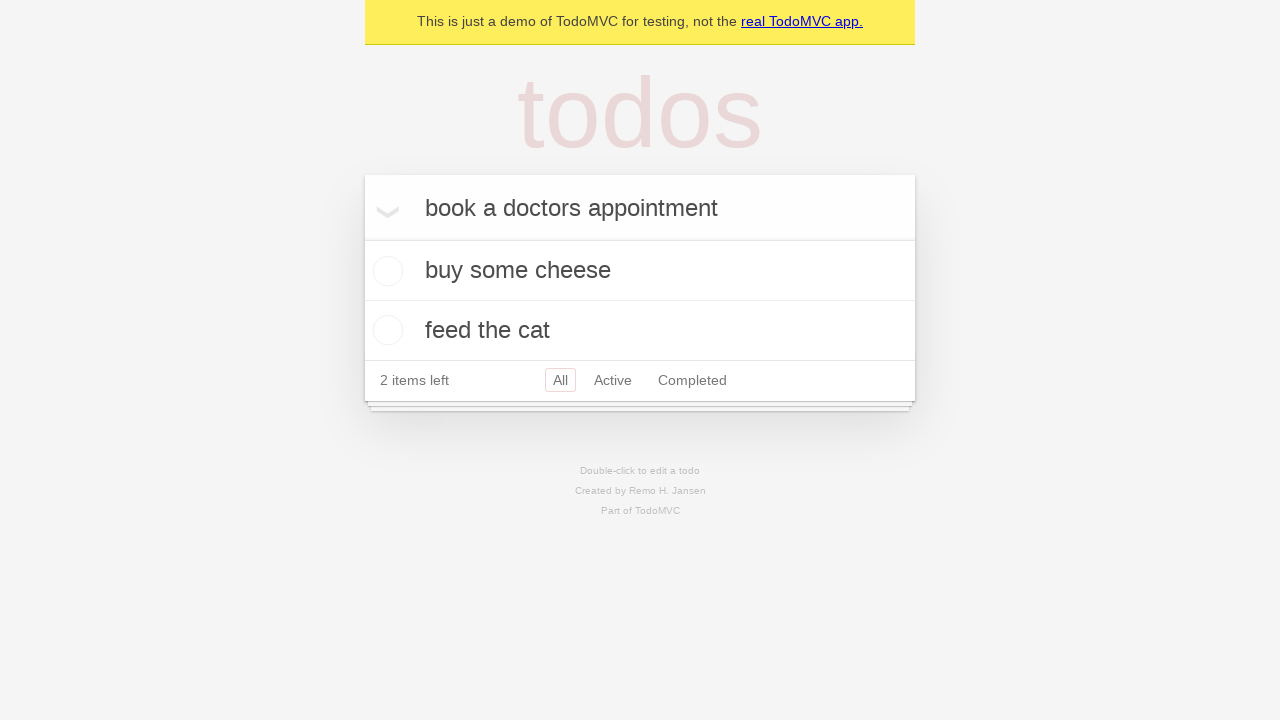

Pressed Enter to create third todo on .new-todo
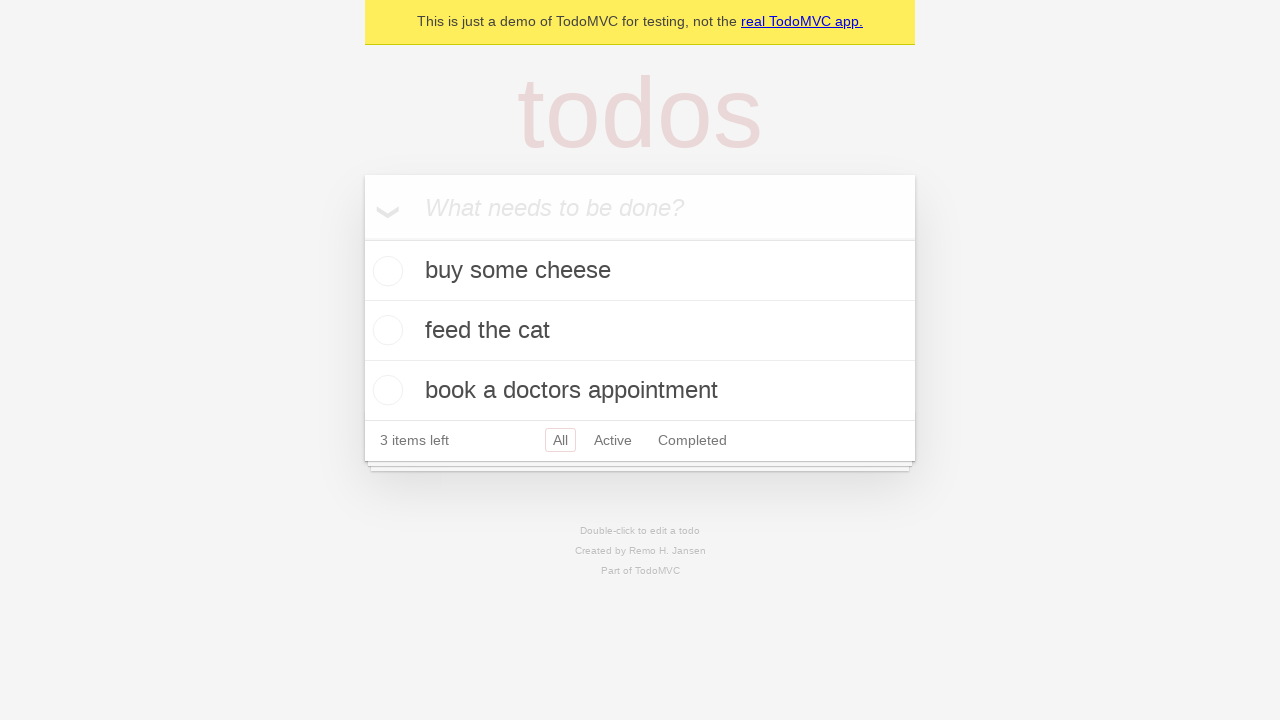

Double clicked second todo to enter edit mode at (640, 331) on .todo-list li >> nth=1
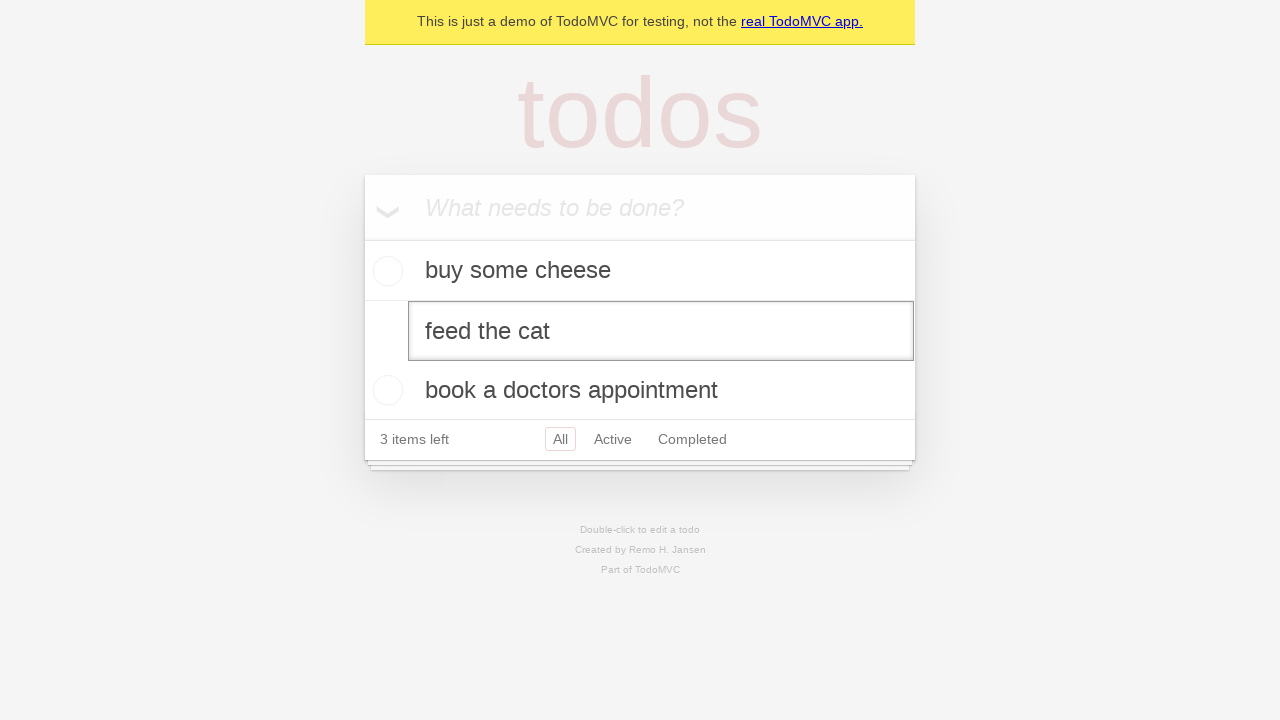

Filled edit field with 'buy some sausages' on .todo-list li >> nth=1 >> .edit
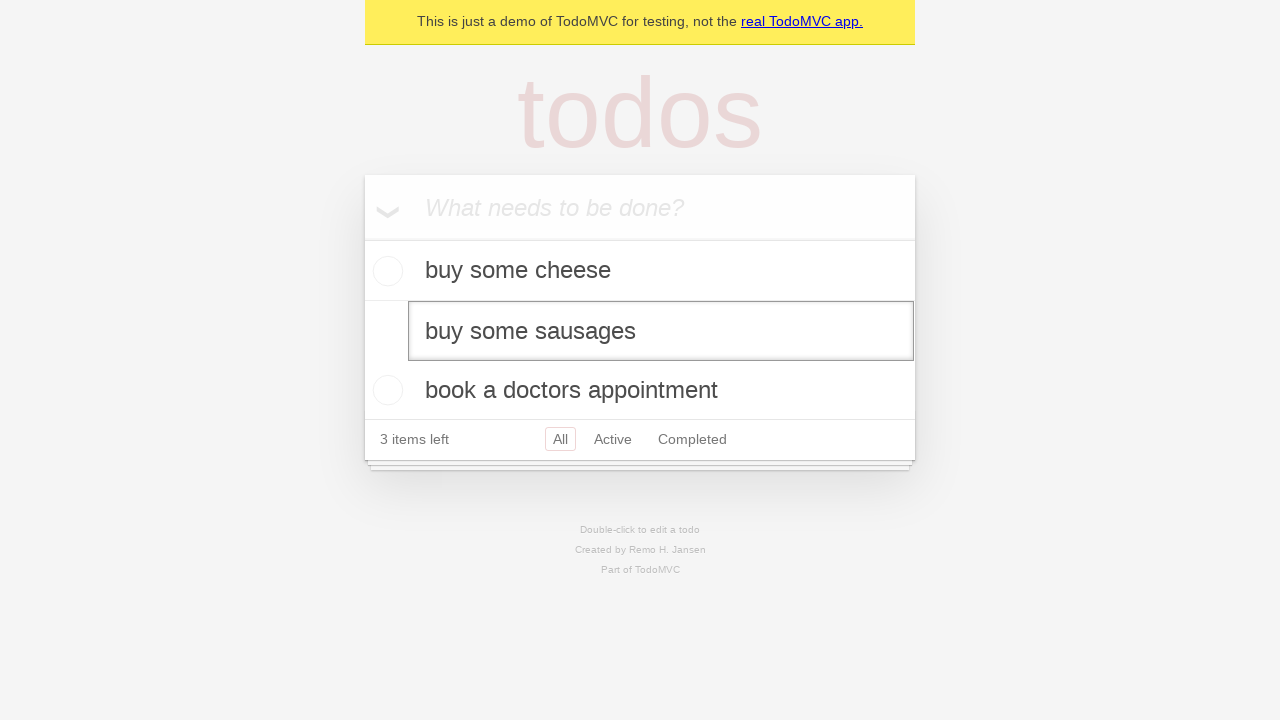

Pressed Escape to cancel edit on .todo-list li >> nth=1 >> .edit
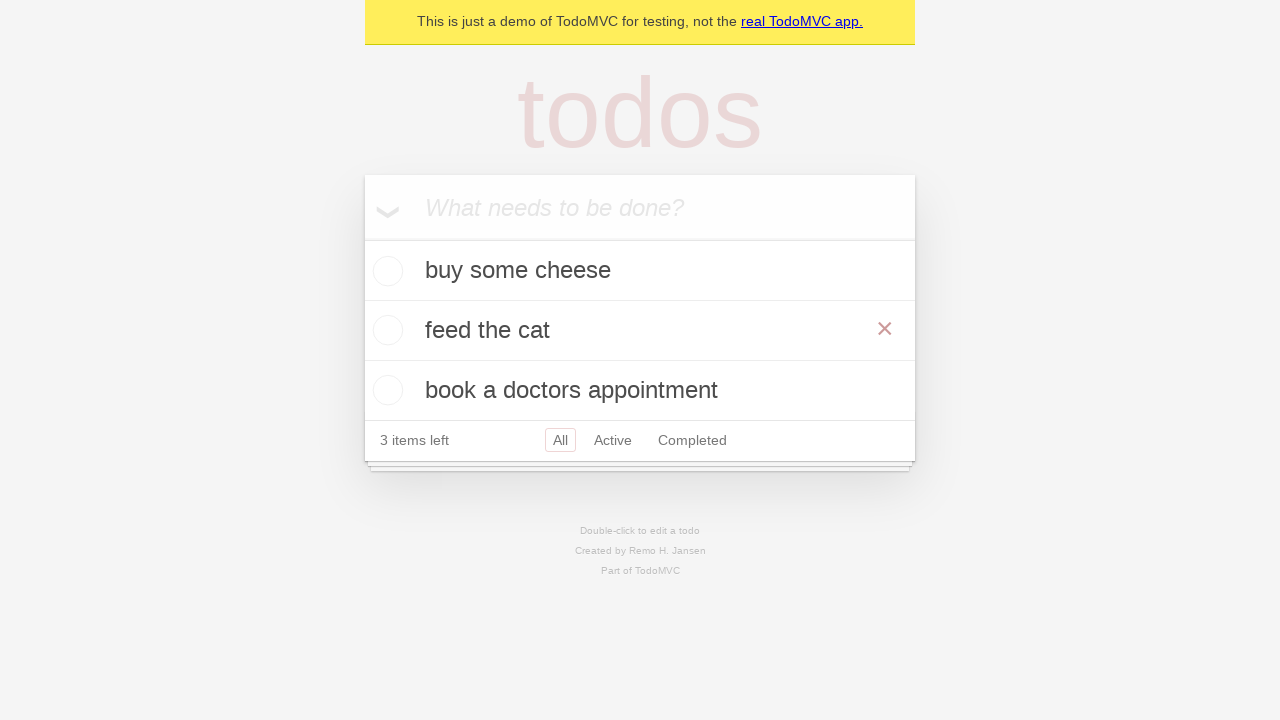

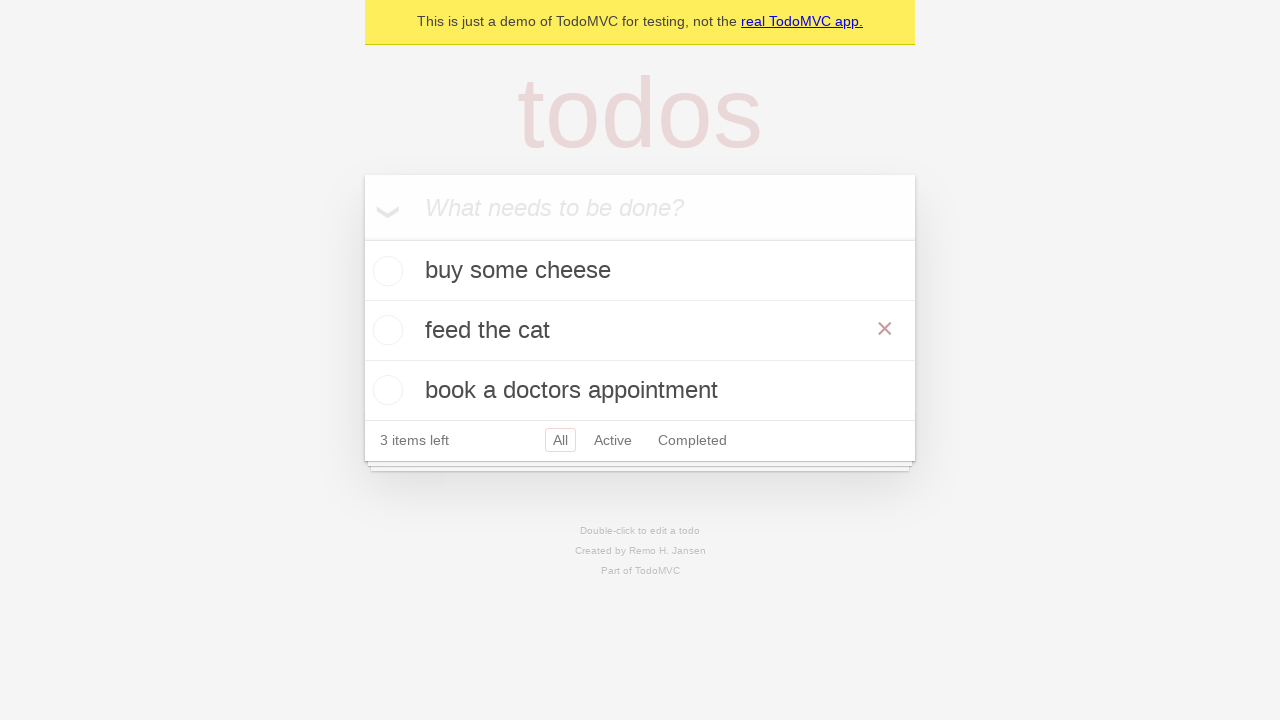